Navigates to Scaleway's GPU instances pricing page and verifies that the pricing table with GPU information is displayed and contains data rows.

Starting URL: https://www.scaleway.com/en/gpu-instances/

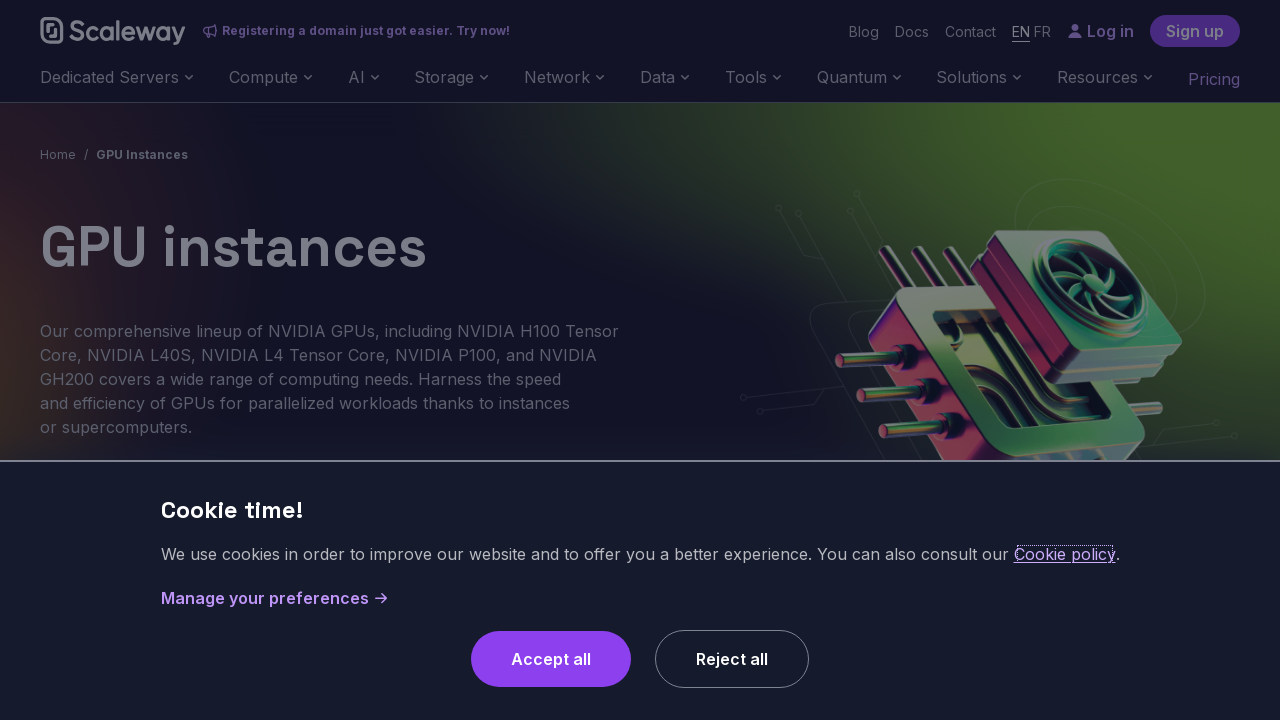

Navigated to Scaleway GPU instances pricing page
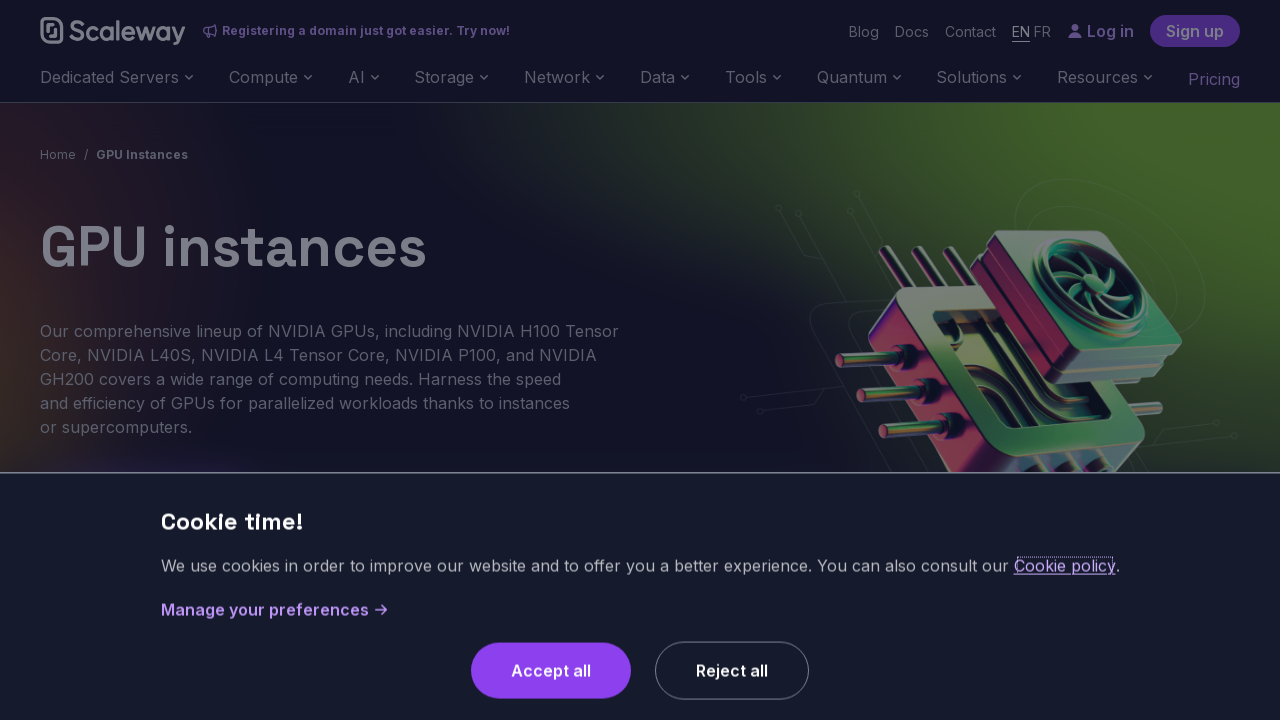

Pricing table loaded and selector found
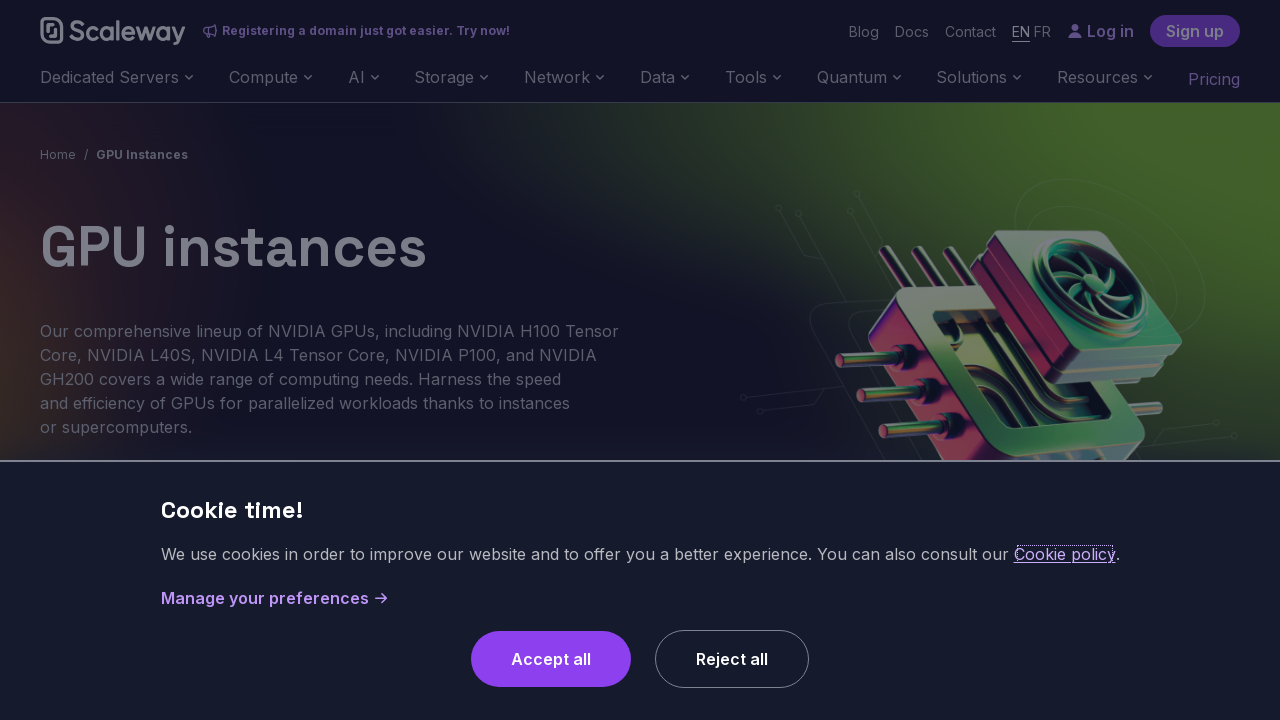

Retrieved pricing table element
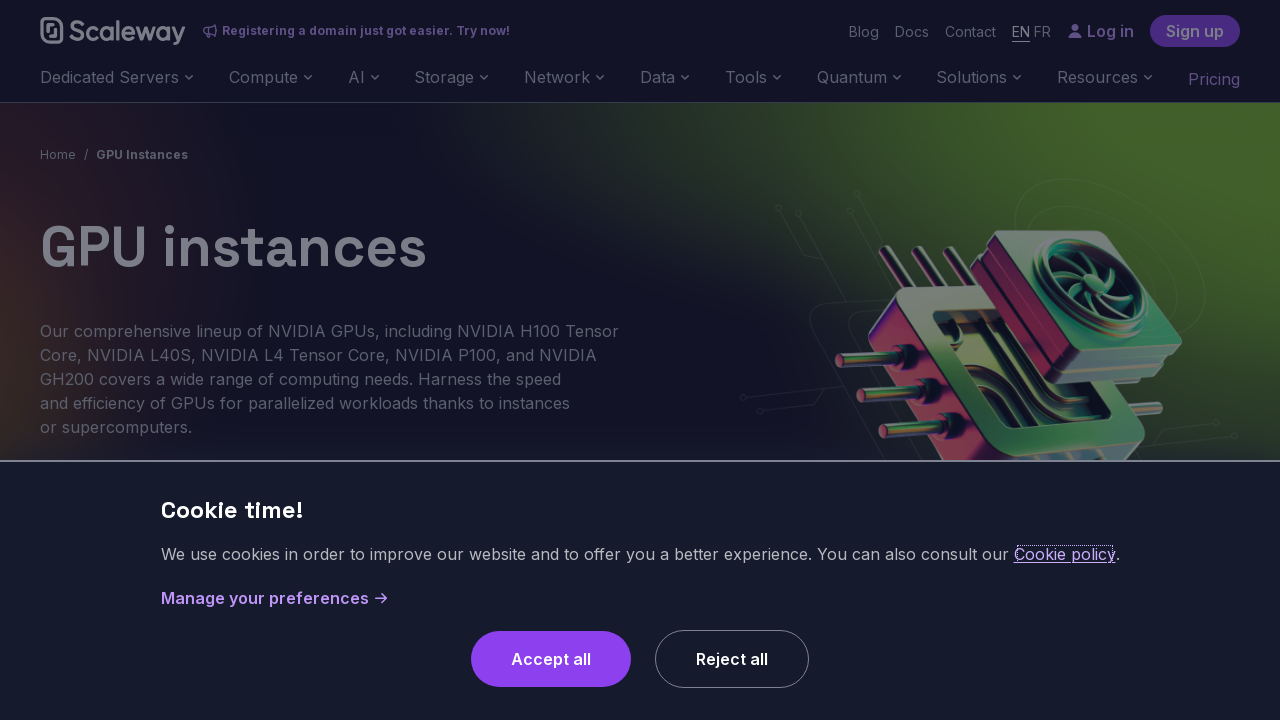

Retrieved all table rows from pricing table
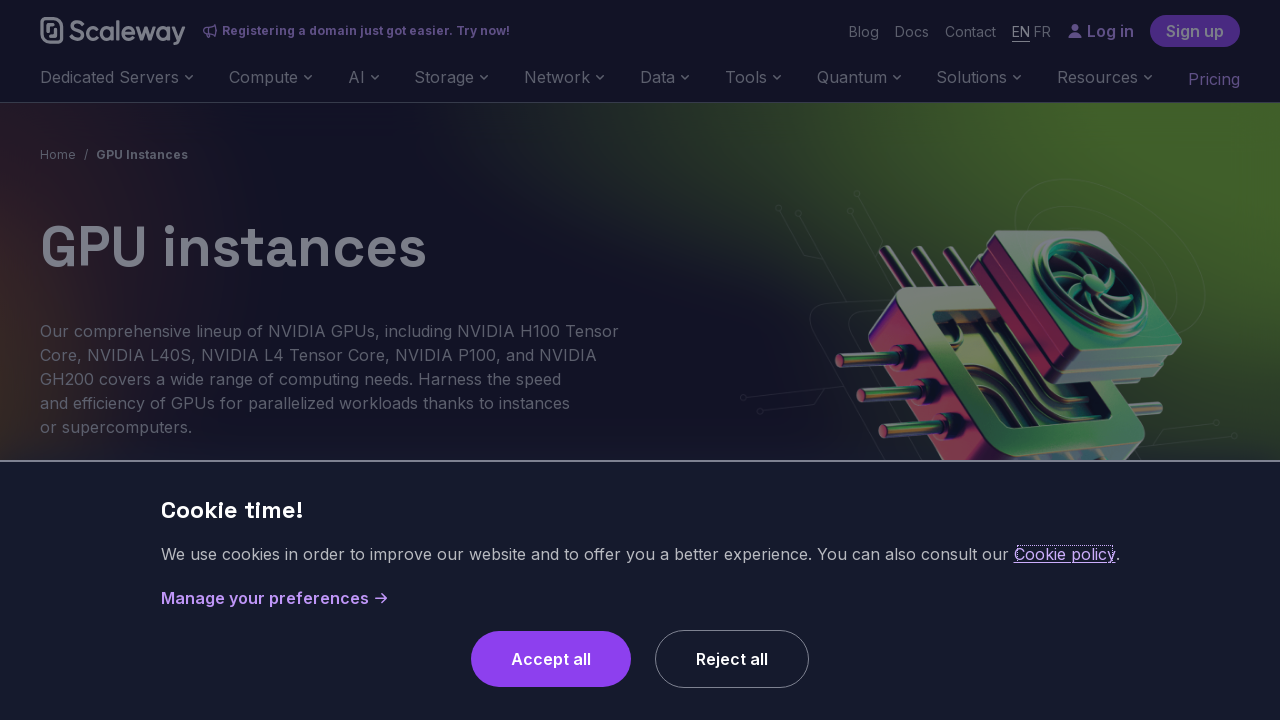

Verified pricing table contains 13 rows (including header)
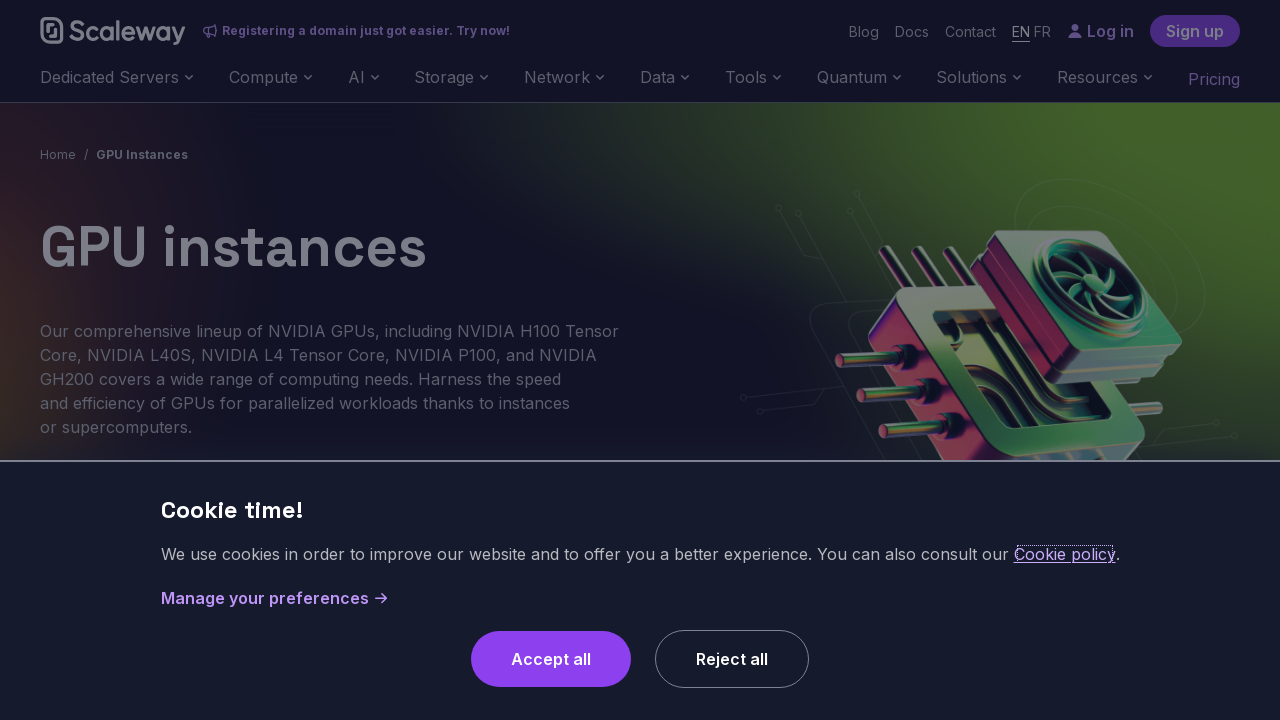

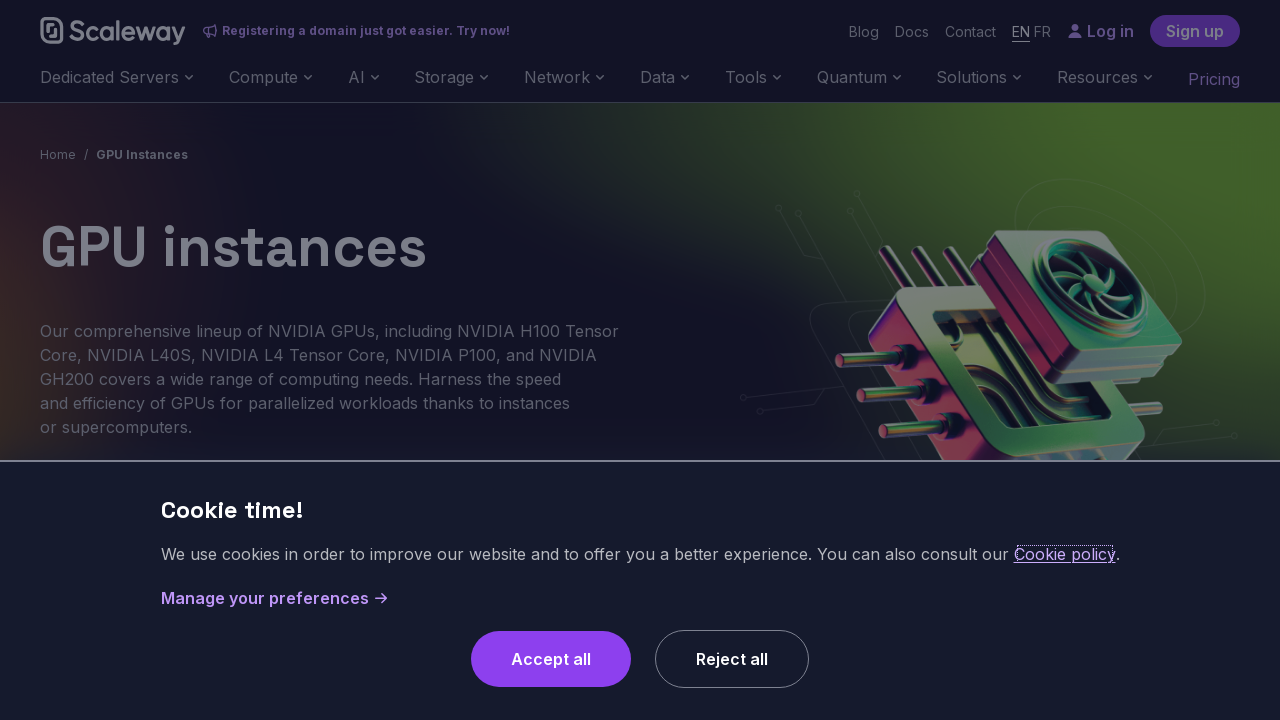